Navigates to Oracle's Generative AI page and verifies that a specific navigation link element is present and accessible on the page.

Starting URL: https://www.oracle.com/in/artificial-intelligence/generative-ai/

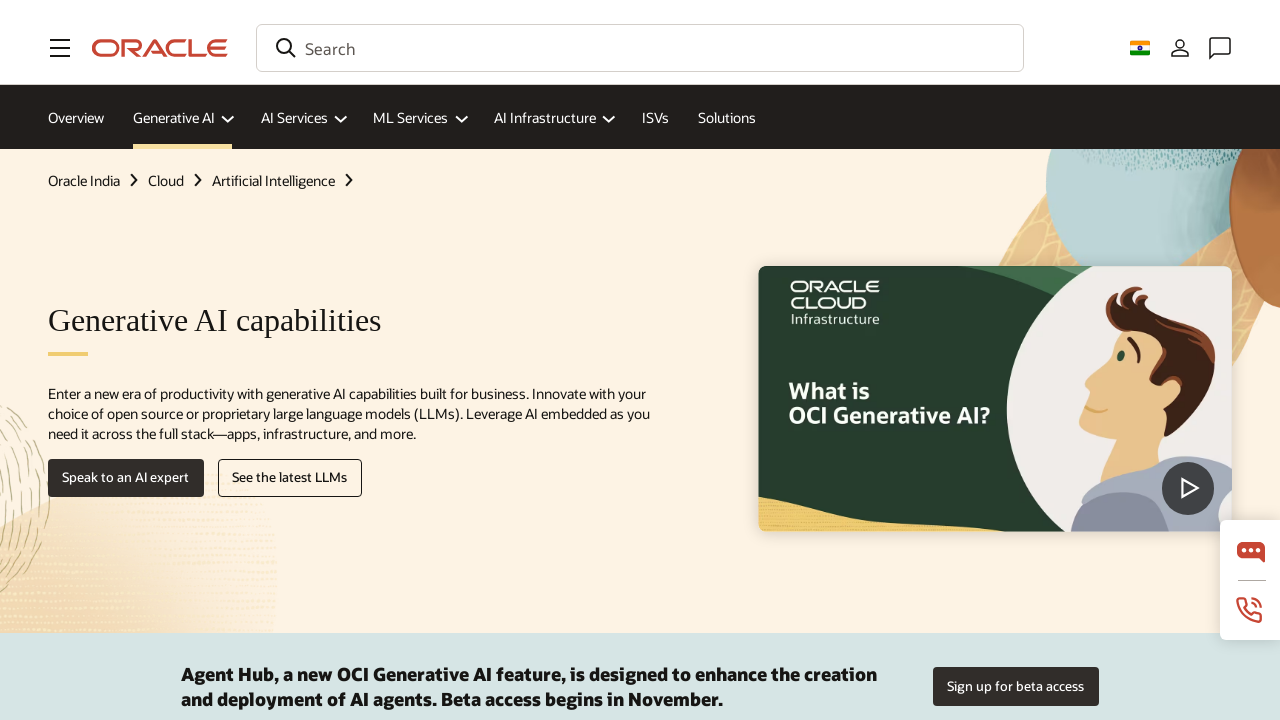

Navigated to Oracle's Generative AI page
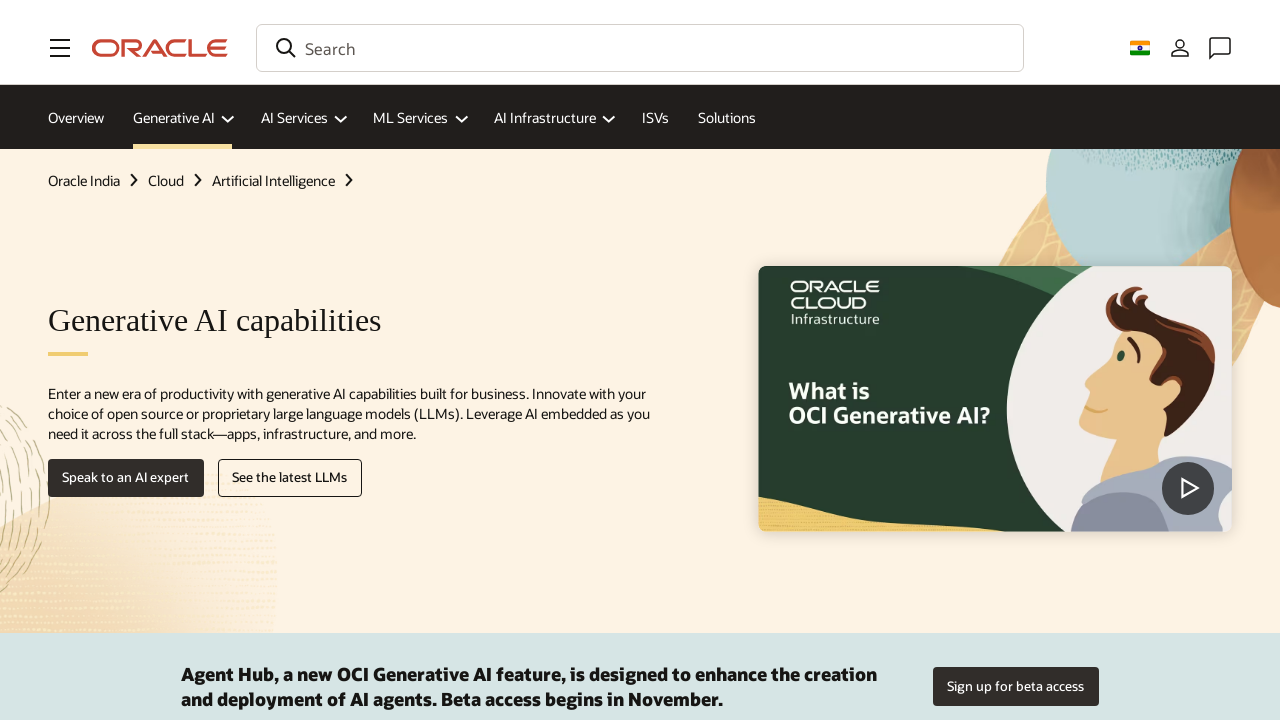

Navigation link element is visible
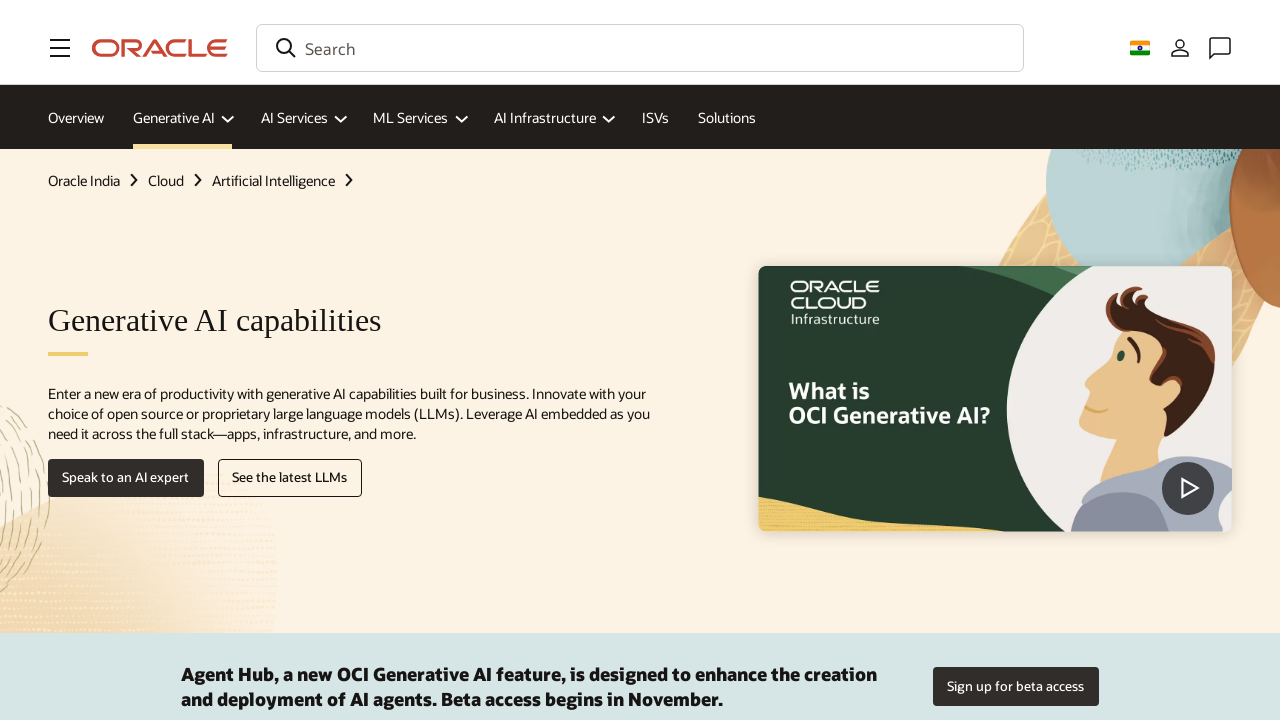

Scrolled navigation link element into view
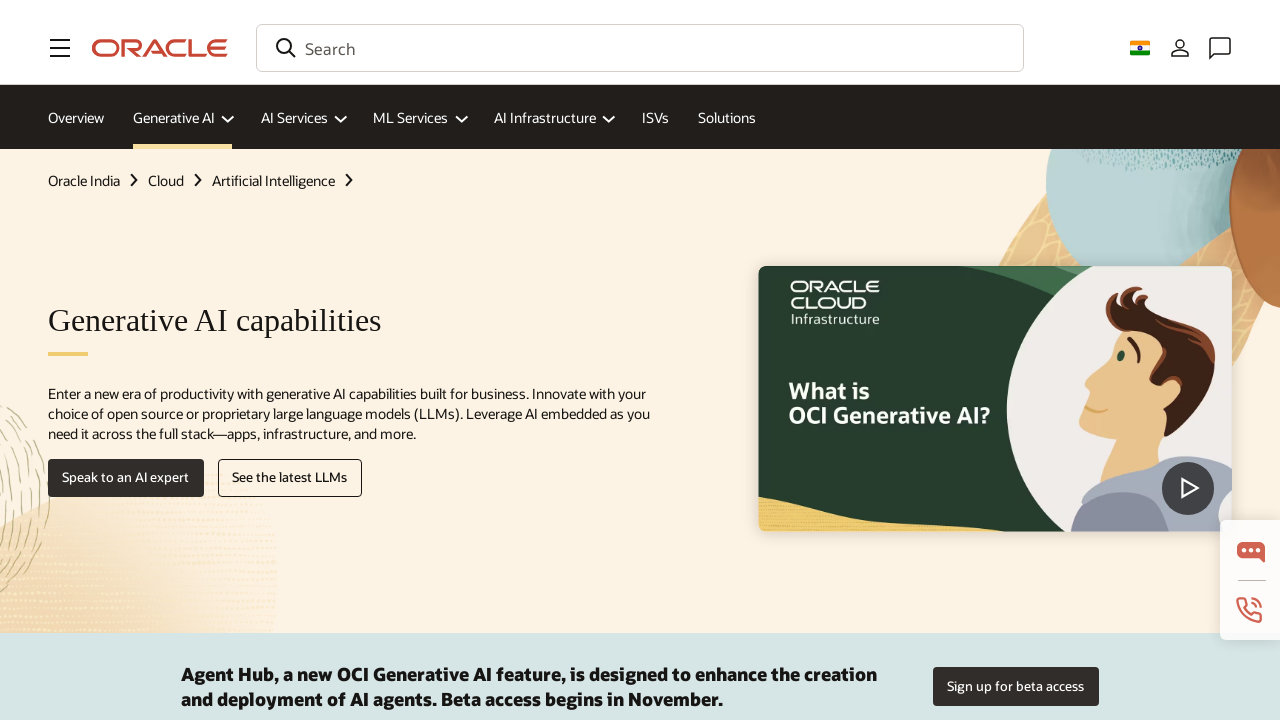

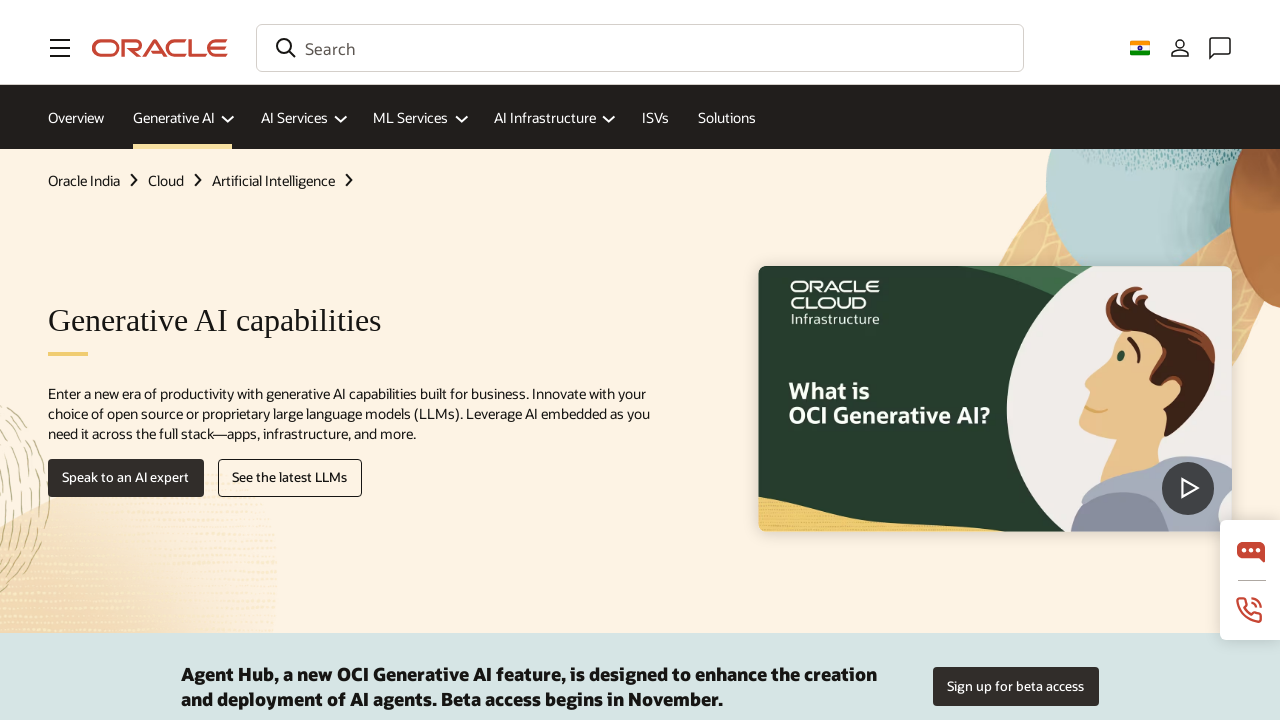